Tests iframe interaction by navigating to an iframe demo page, switching between iframes, and then navigating to the alerts page

Starting URL: https://demo-project.wedevx.co

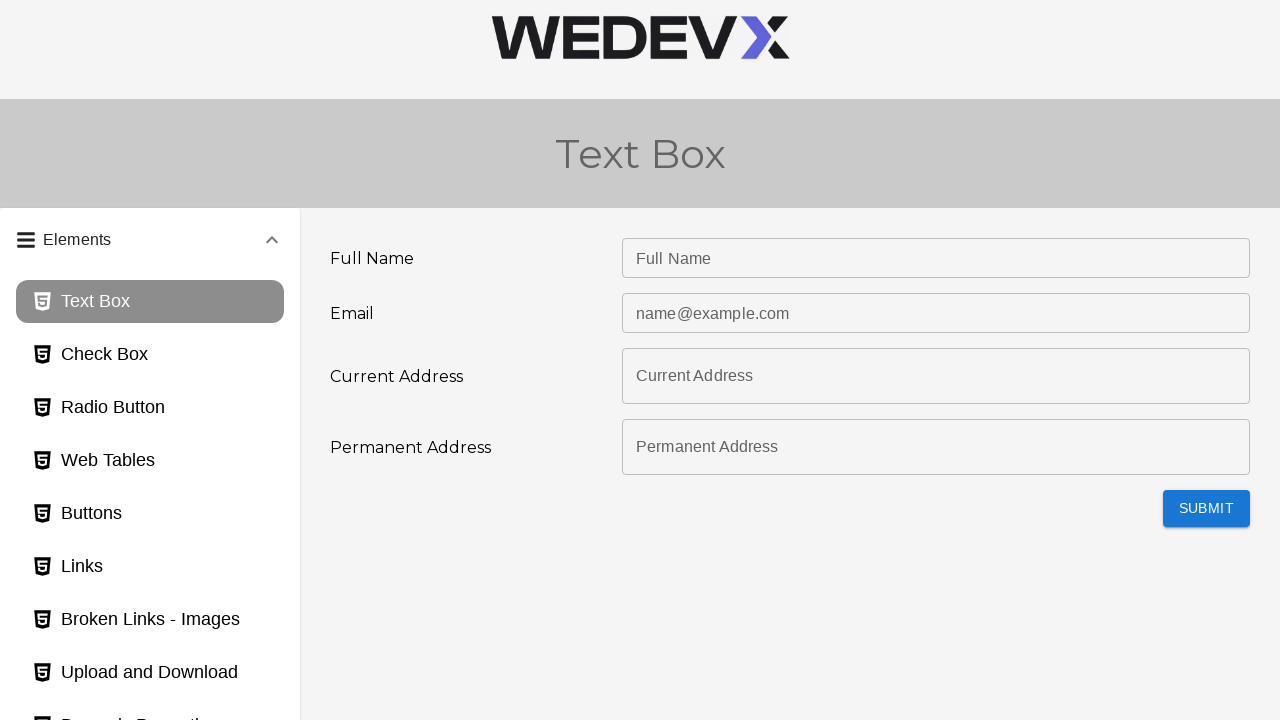

Clicked iframe panel header to expand it at (150, 525) on #panel3bh-header
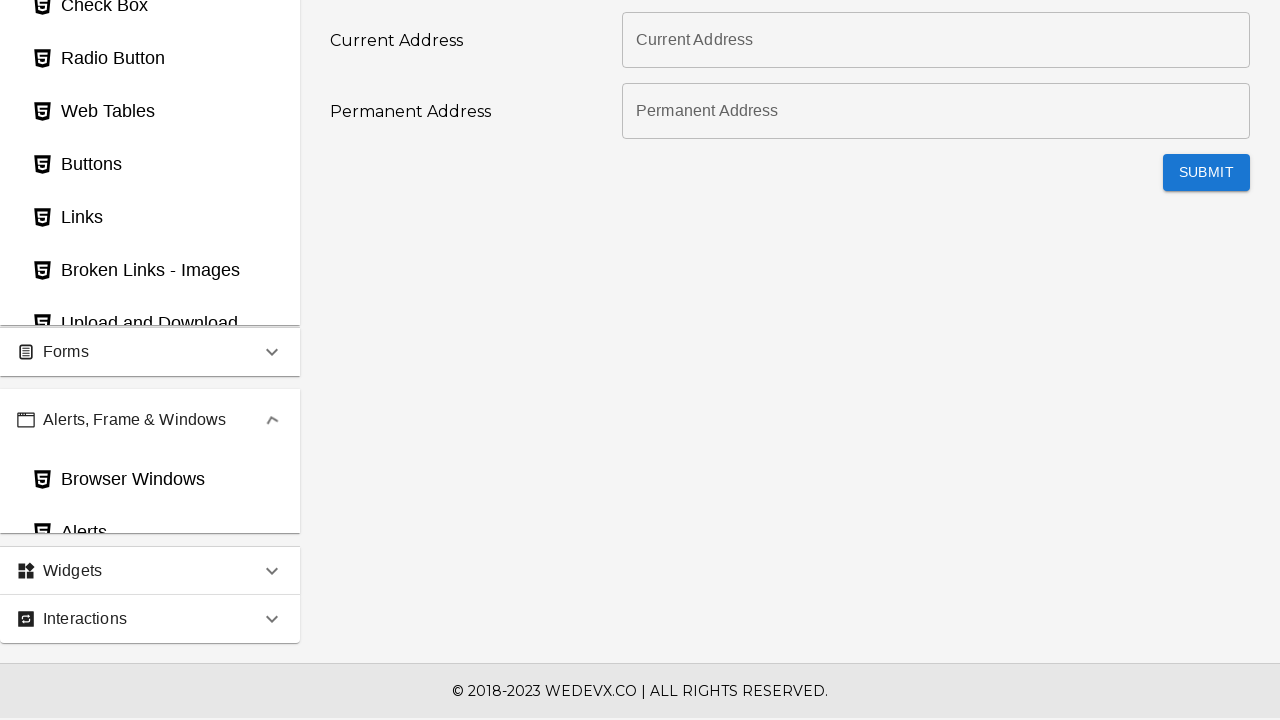

Clicked iframe page link at (150, 380) on #iframes_page
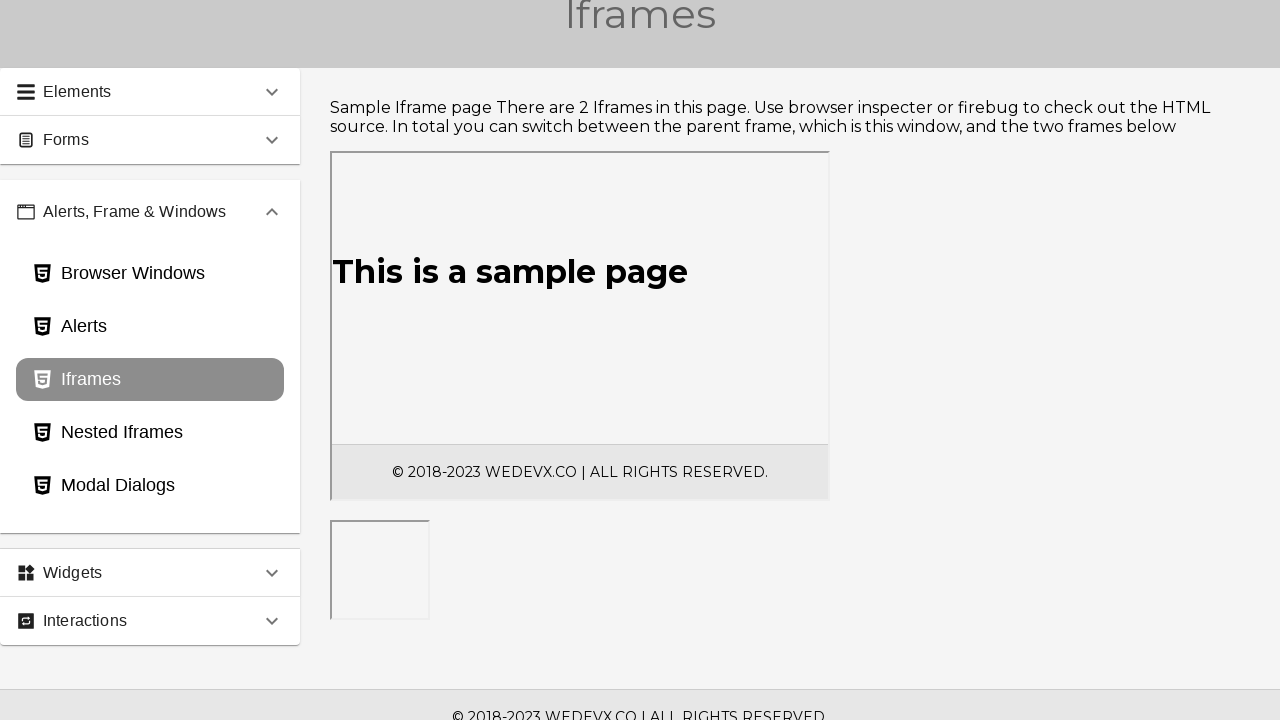

Iframe element loaded
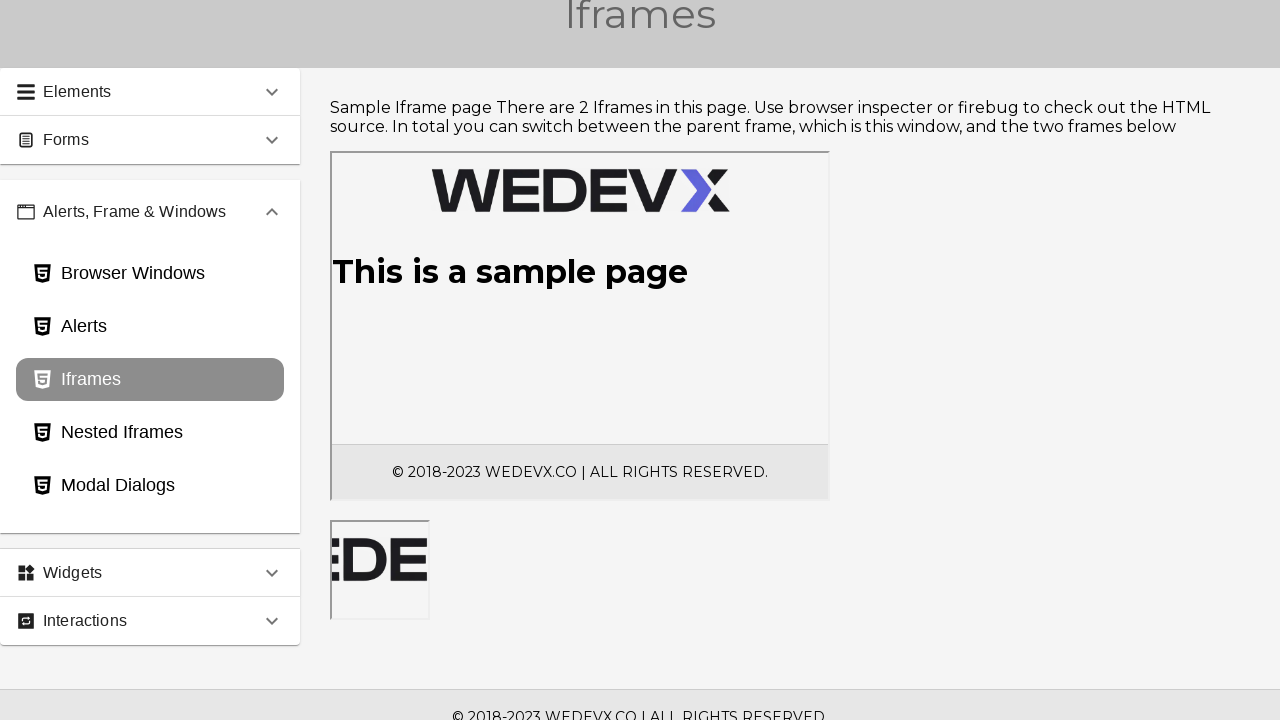

Switched to iframe #frame1
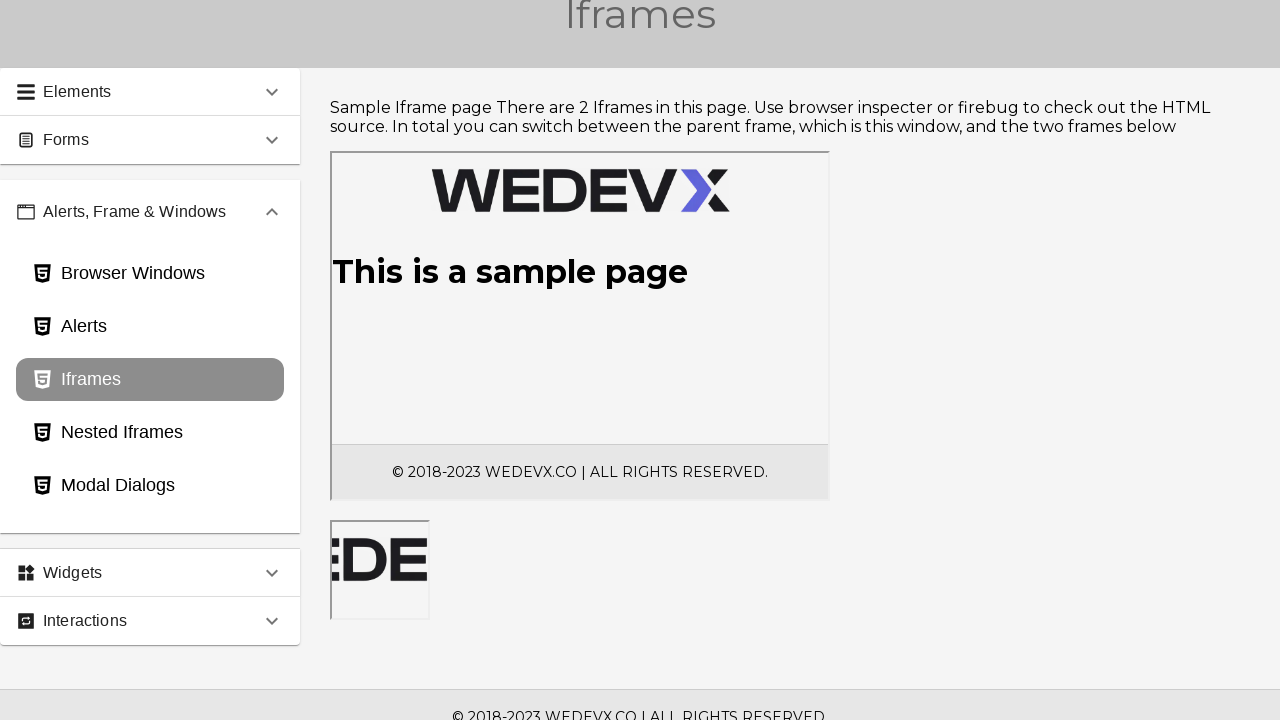

Verified h1 header exists in iframe
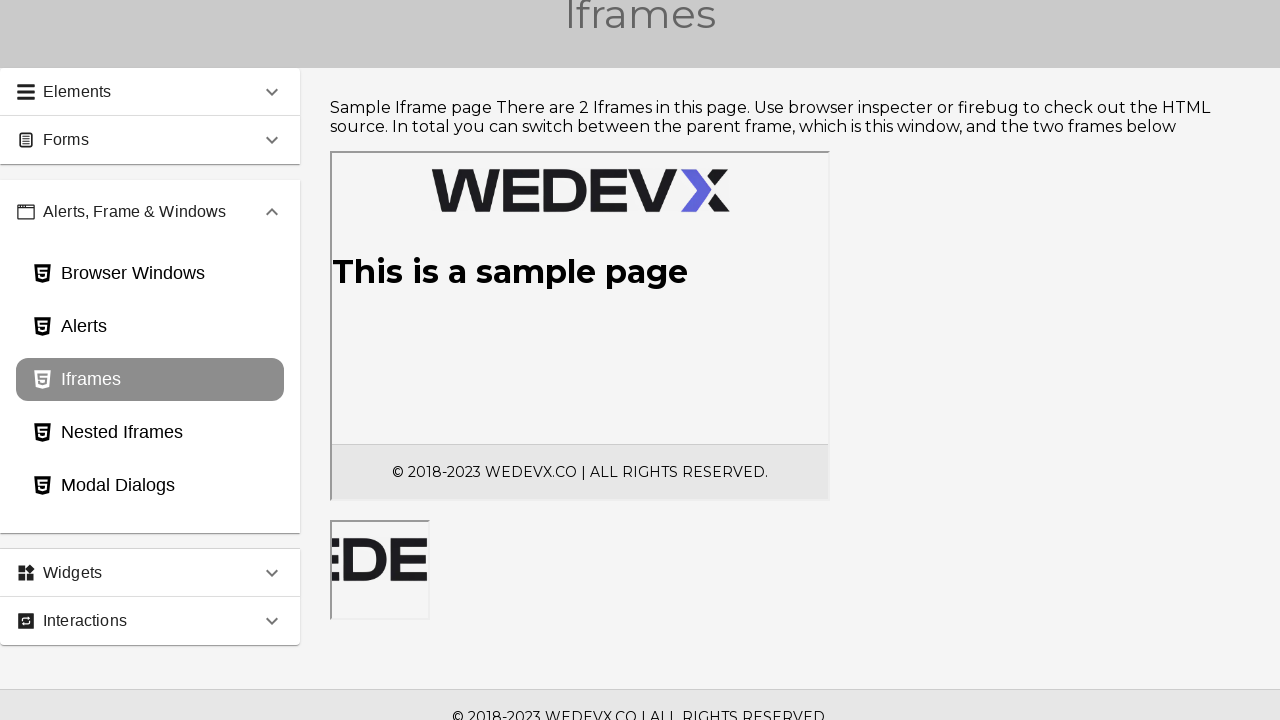

Clicked alerts page link to navigate away from iframes at (150, 327) on #alerts_page
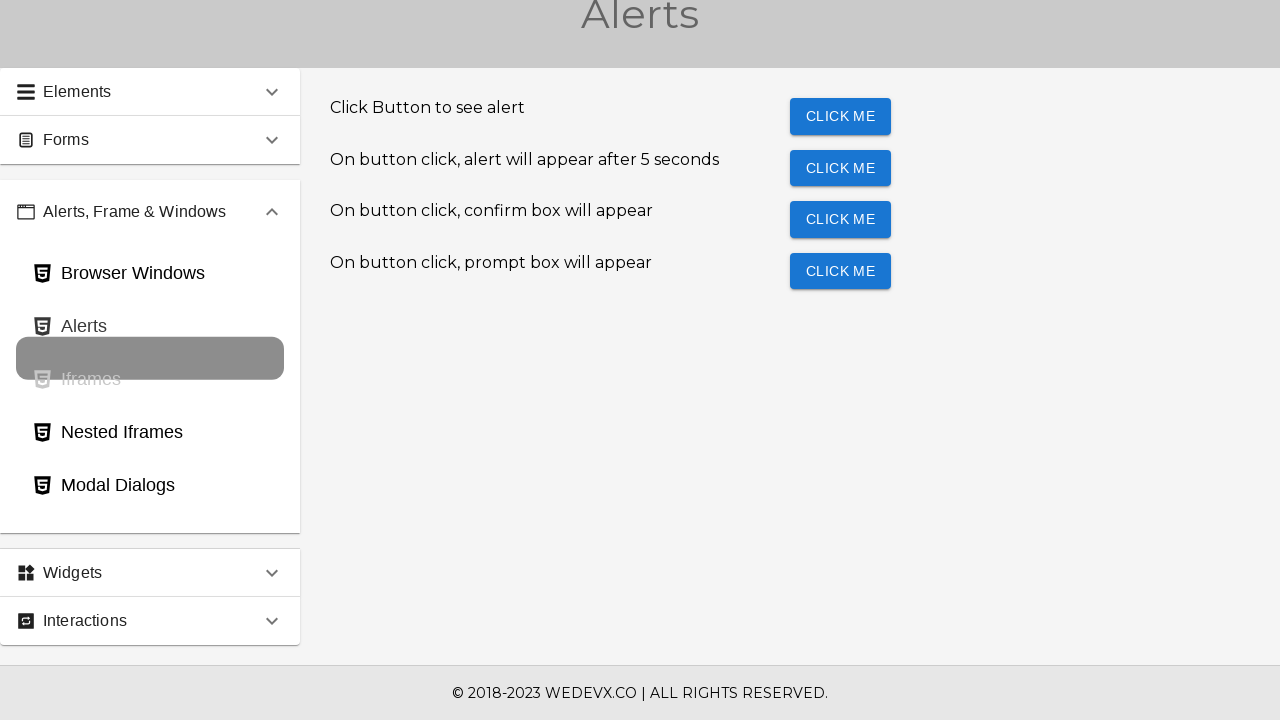

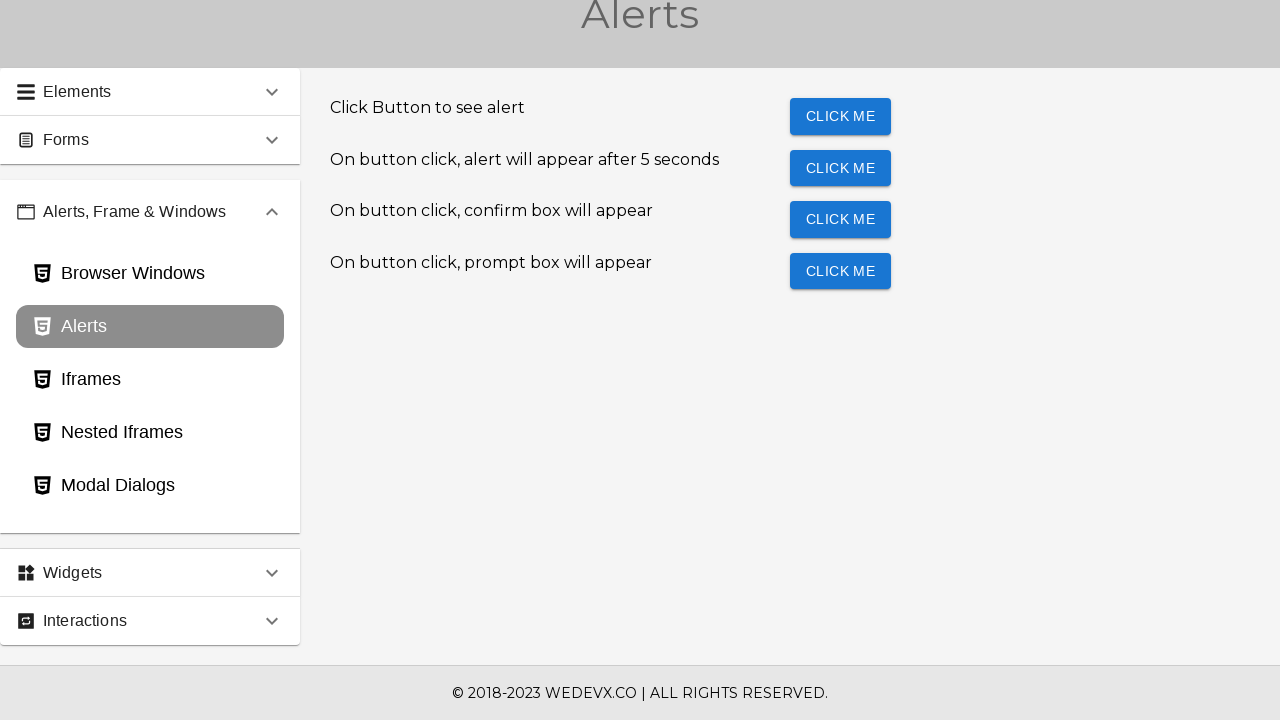